Tests A/B test opt-out functionality by visiting the split test page, verifying it's in an A/B test group, then adding an opt-out cookie and verifying the page shows "No A/B Test" after refresh.

Starting URL: http://the-internet.herokuapp.com/abtest

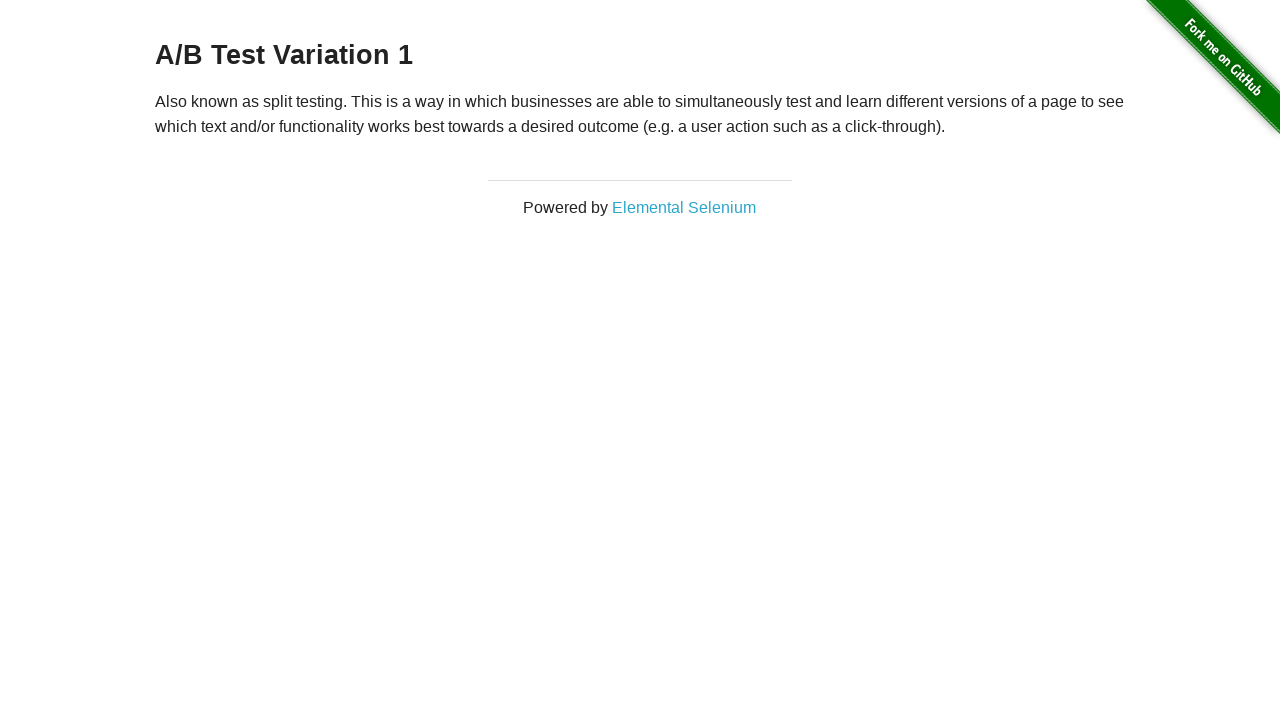

Retrieved initial heading text from A/B test page
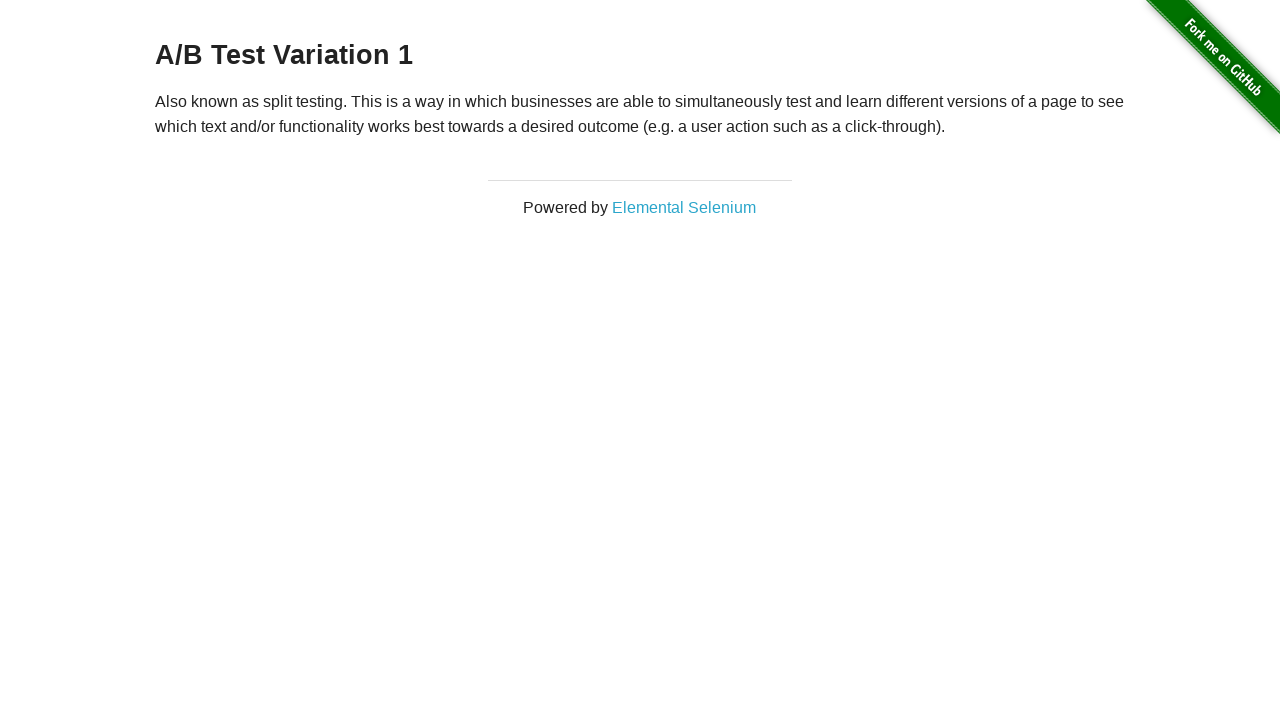

Verified heading is an A/B test variation: 'A/B Test Variation 1'
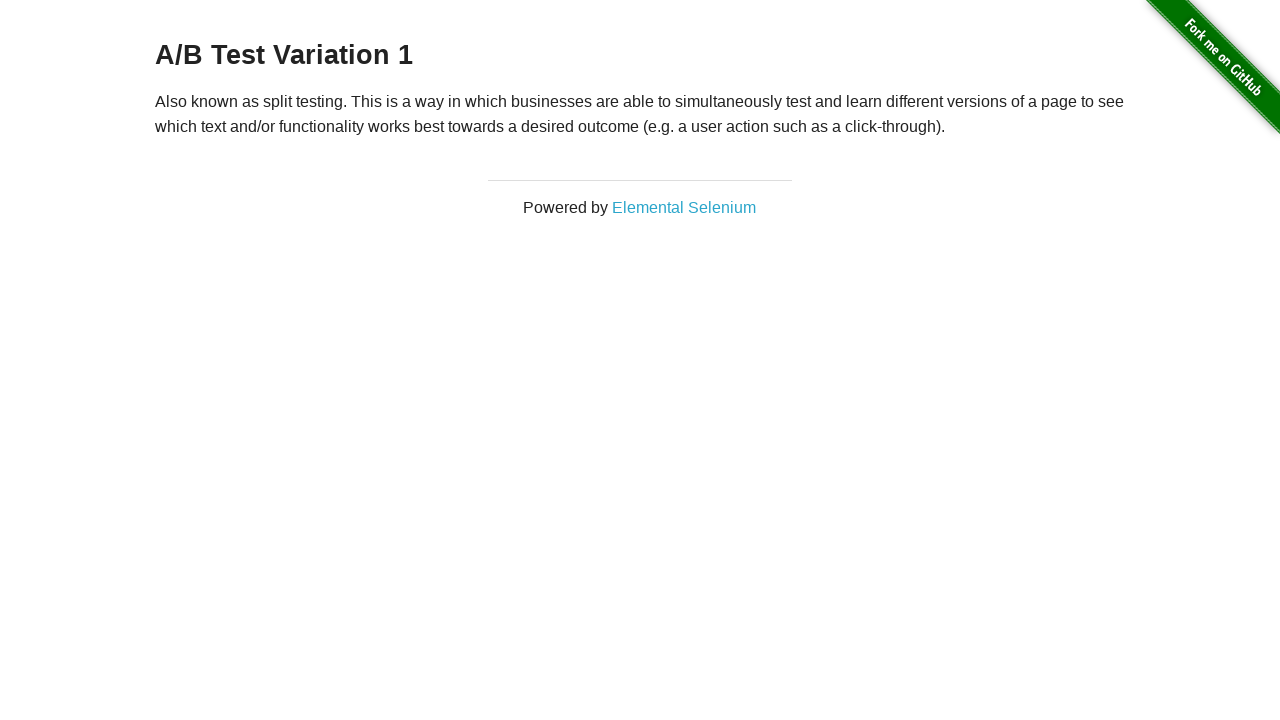

Added optimizelyOptOut cookie to opt out of A/B test
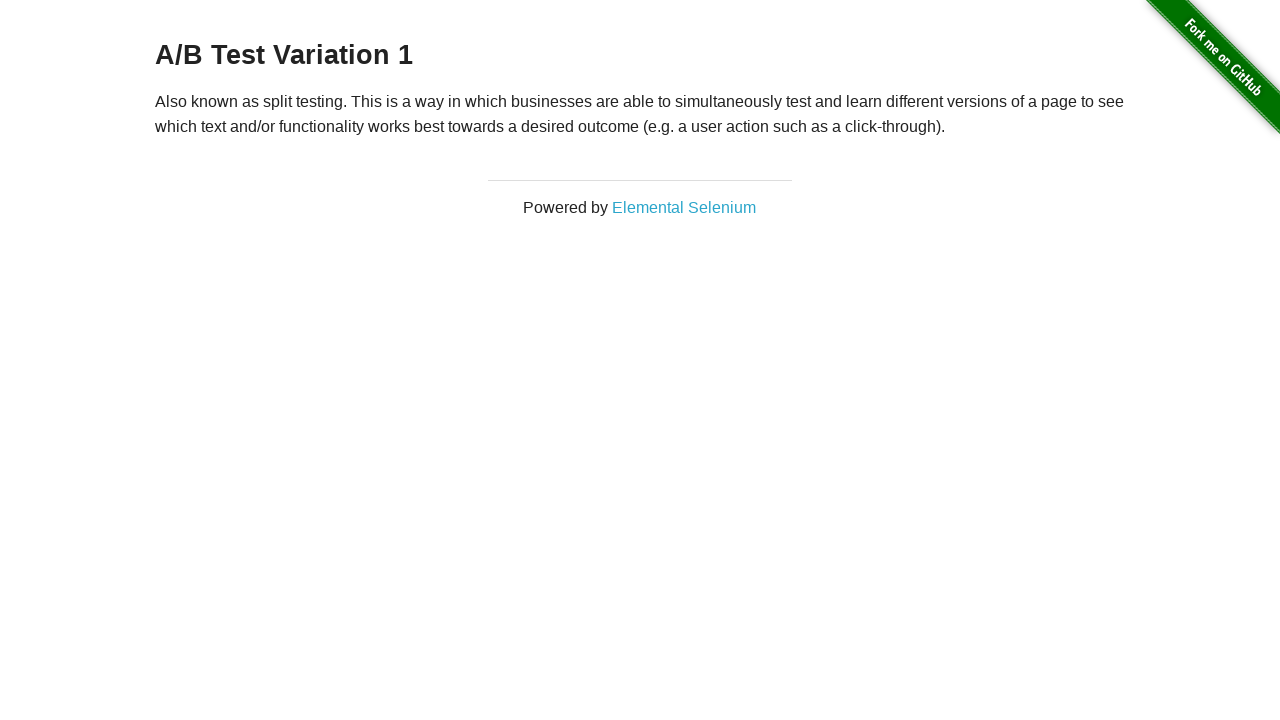

Reloaded page after adding opt-out cookie
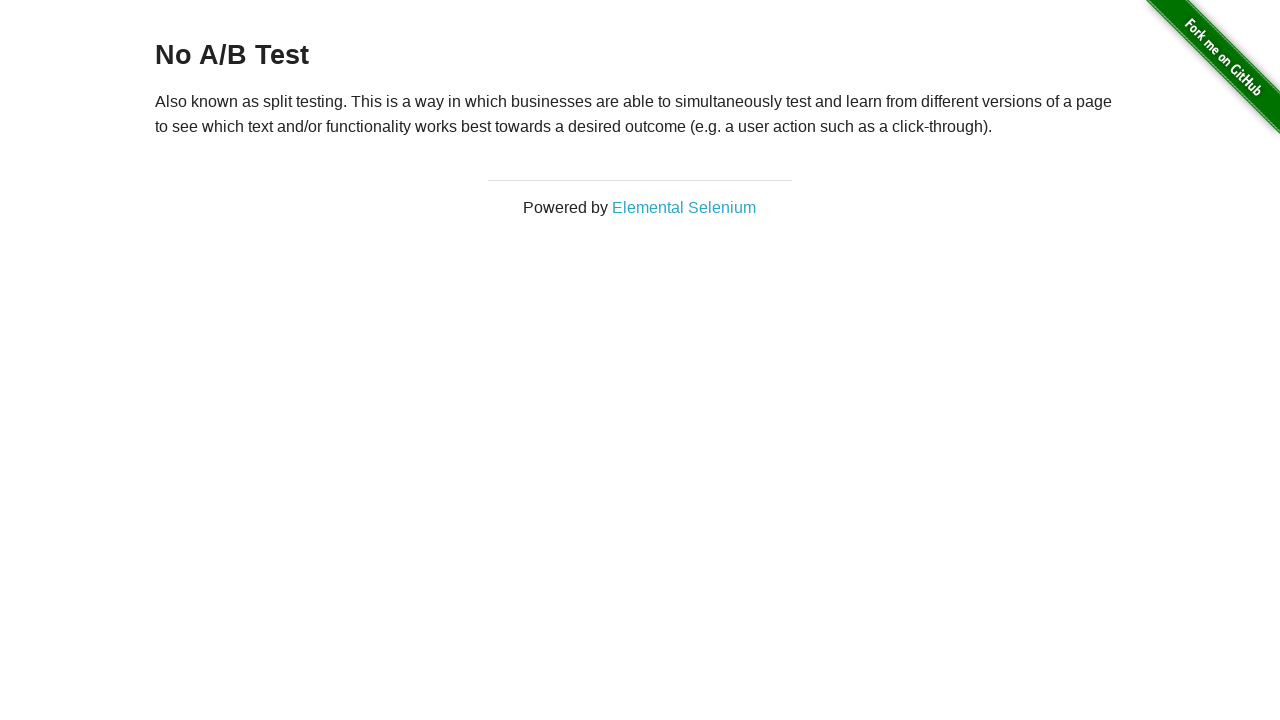

Waited for heading to load after page reload
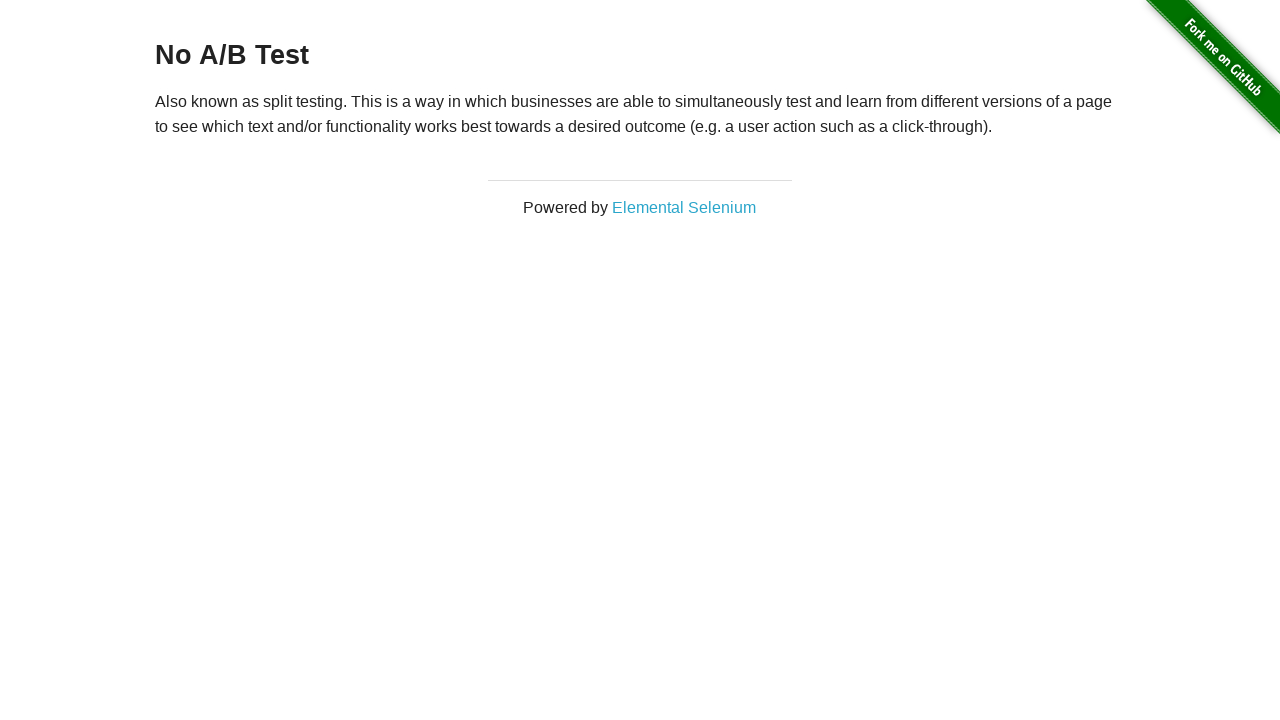

Retrieved heading text after opt-out cookie applied
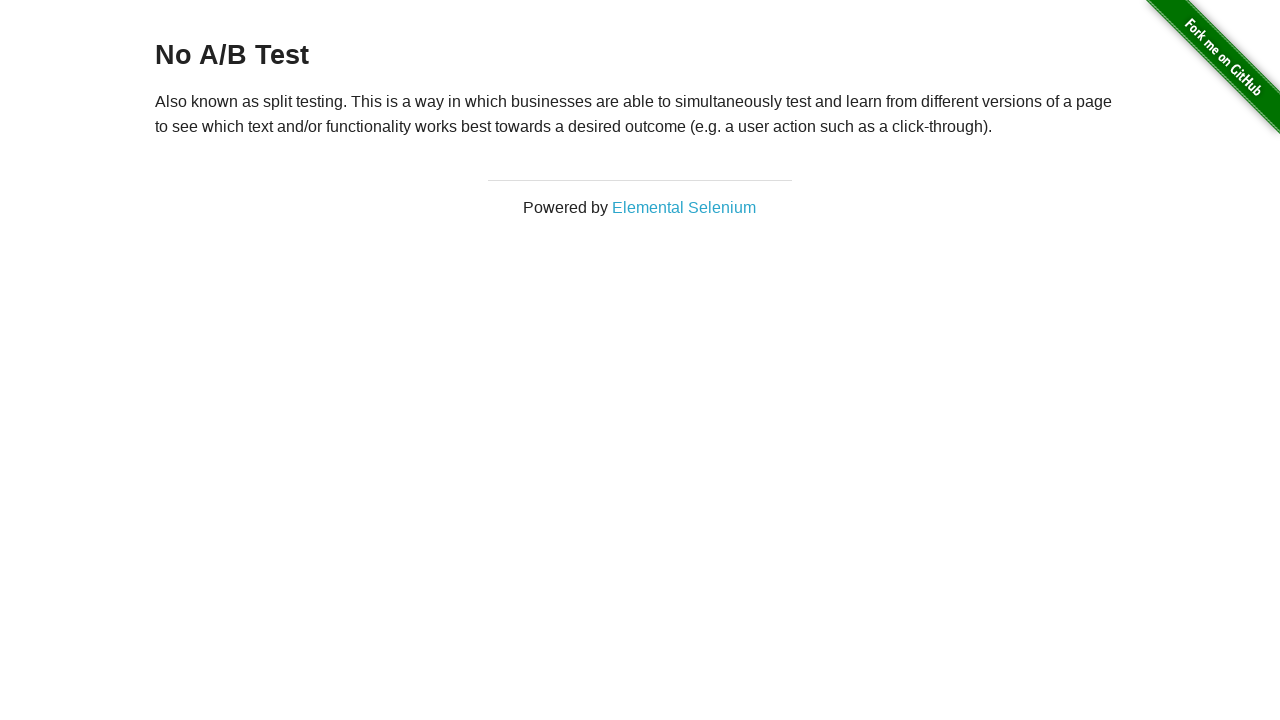

Verified page now displays 'No A/B Test' after opt-out cookie
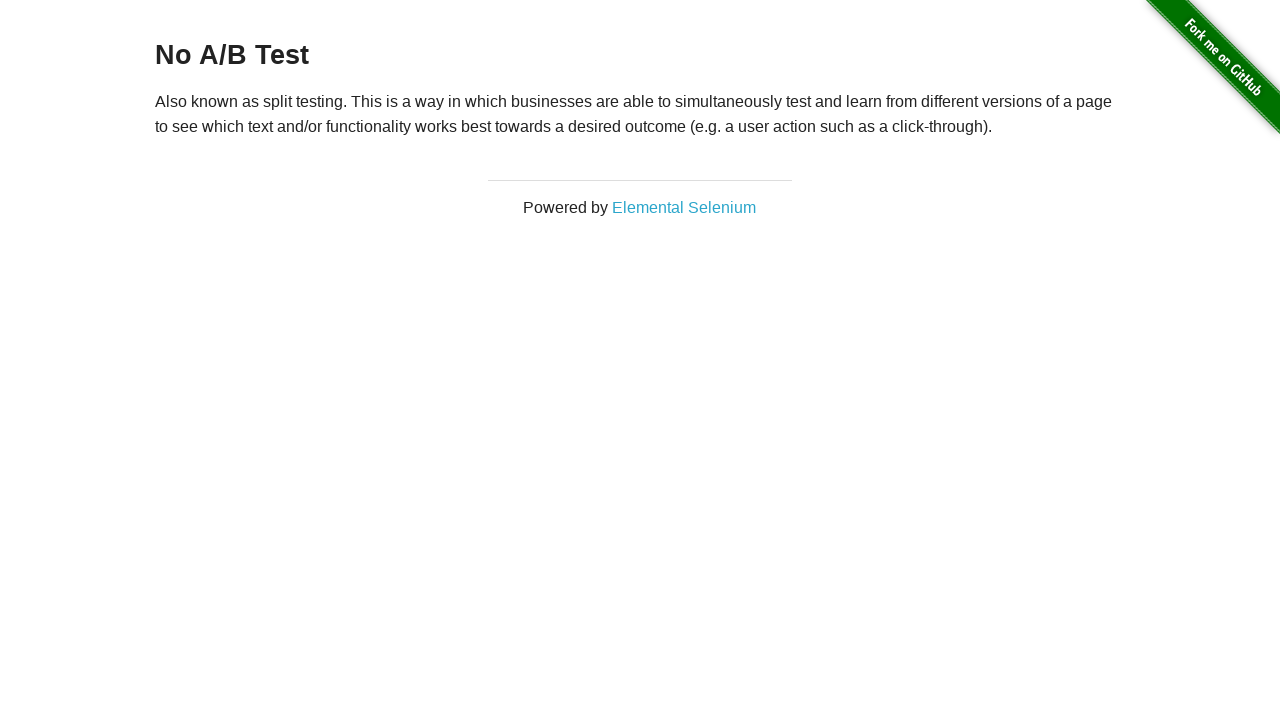

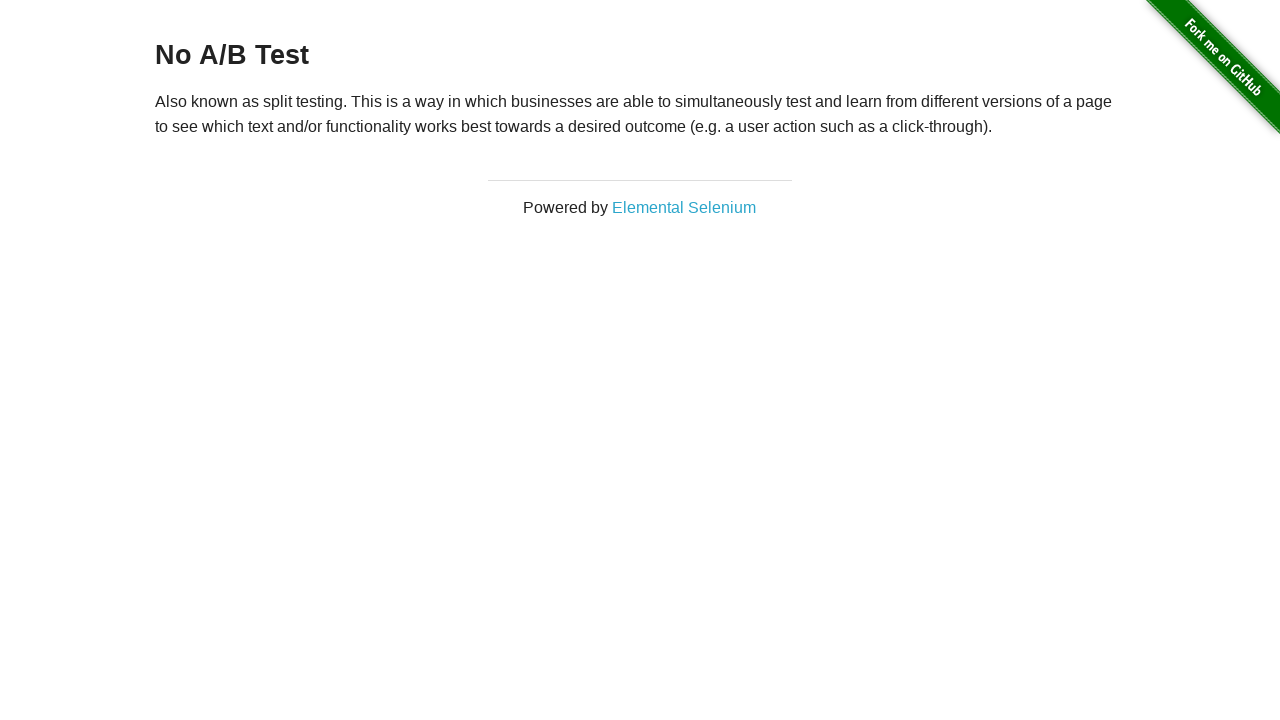